Tests login attempt with standard user and incorrect password

Starting URL: https://www.saucedemo.com/

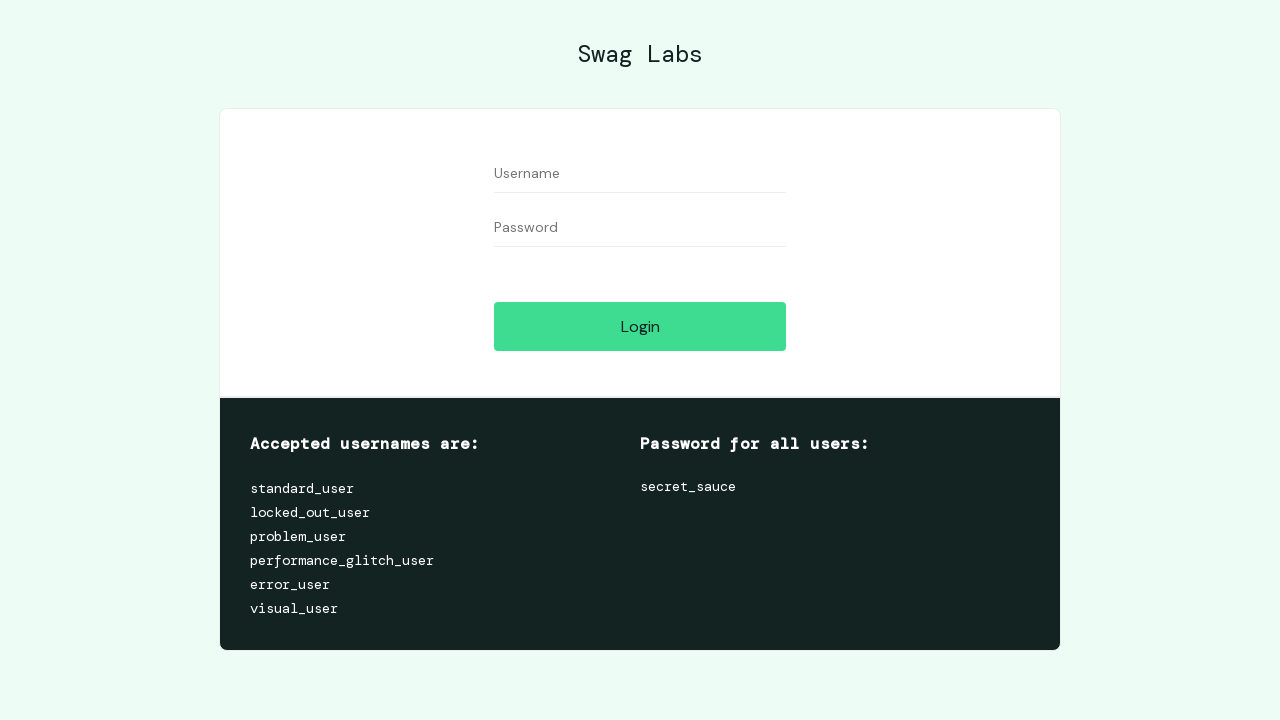

Clicked login button to access login form at (640, 326) on #login-button
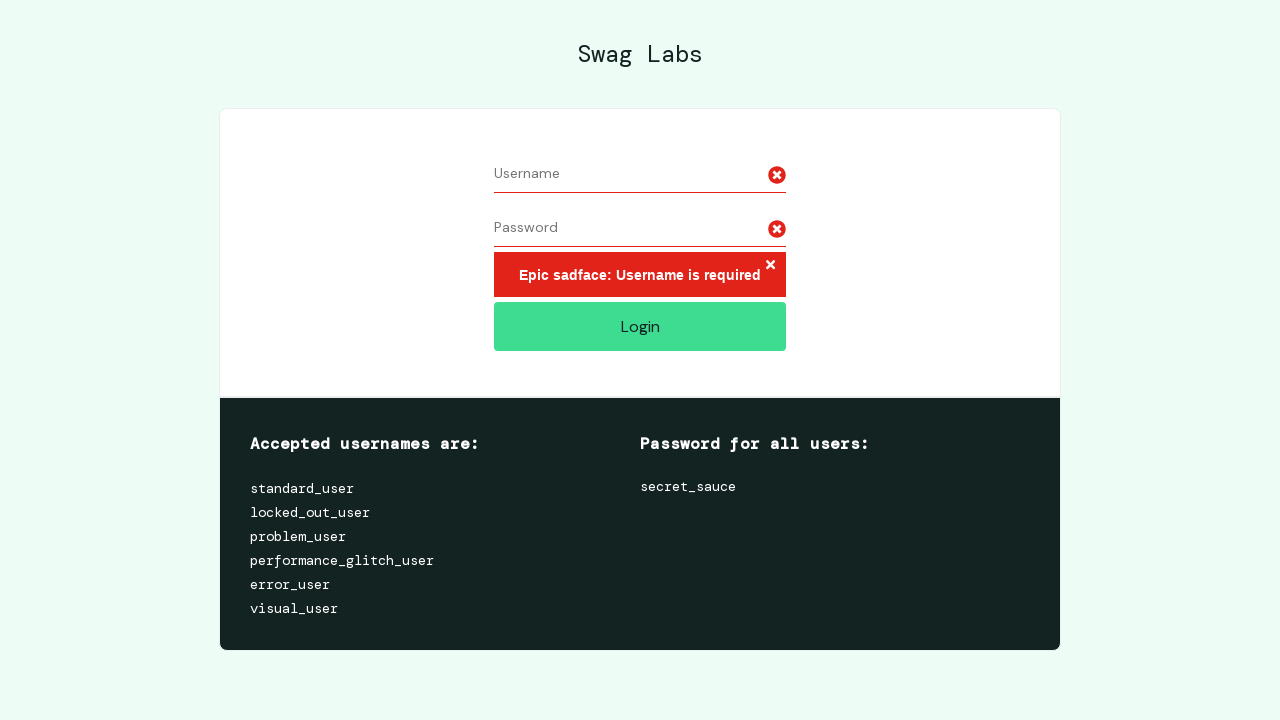

Filled username field with 'standard_user' on #user-name
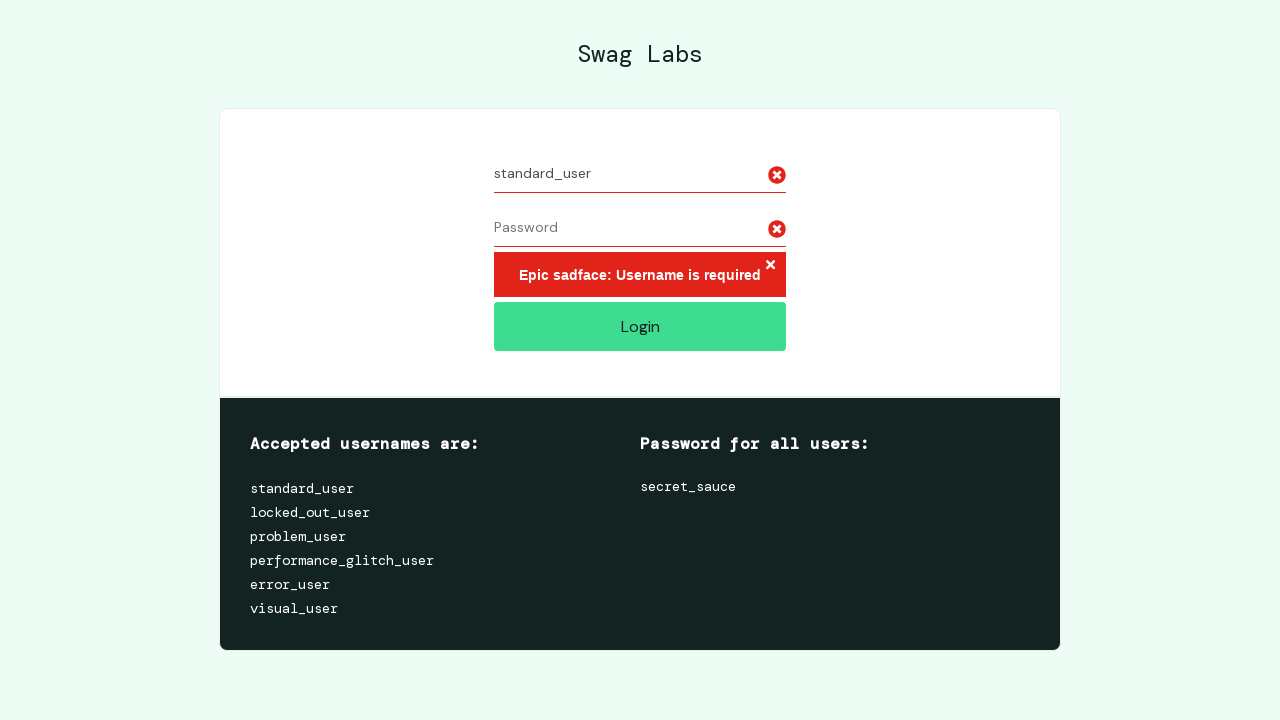

Filled password field with incorrect password 'secret_souce' on #password
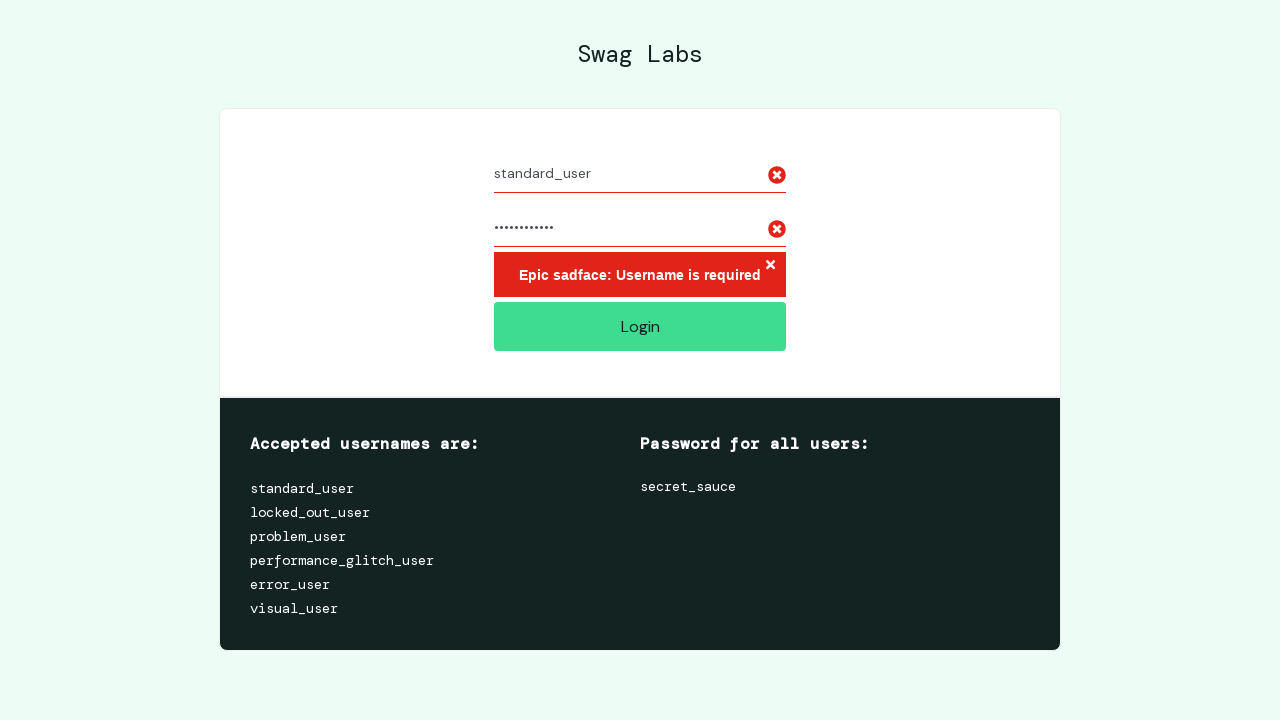

Clicked login button to submit credentials with incorrect password at (640, 326) on #login-button
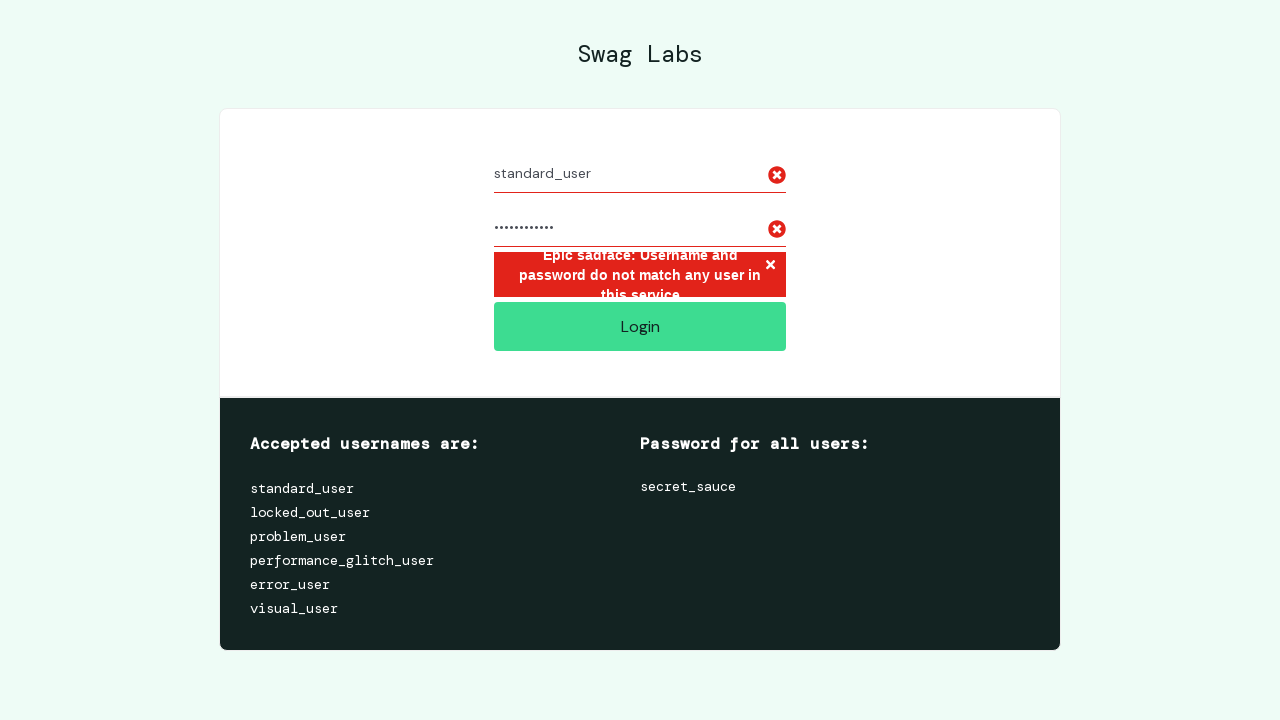

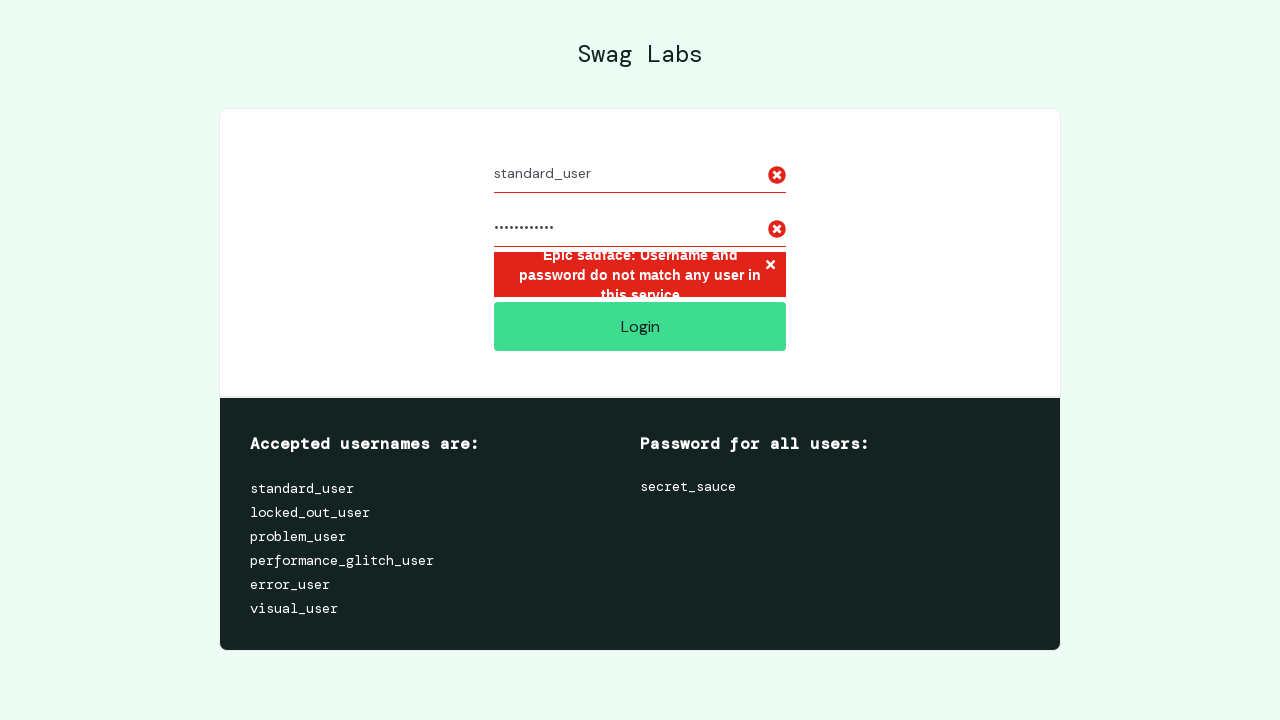